Tests browser window/tab handling by opening a new tab, switching between tabs, and closing them

Starting URL: https://demoqa.com/browser-windows

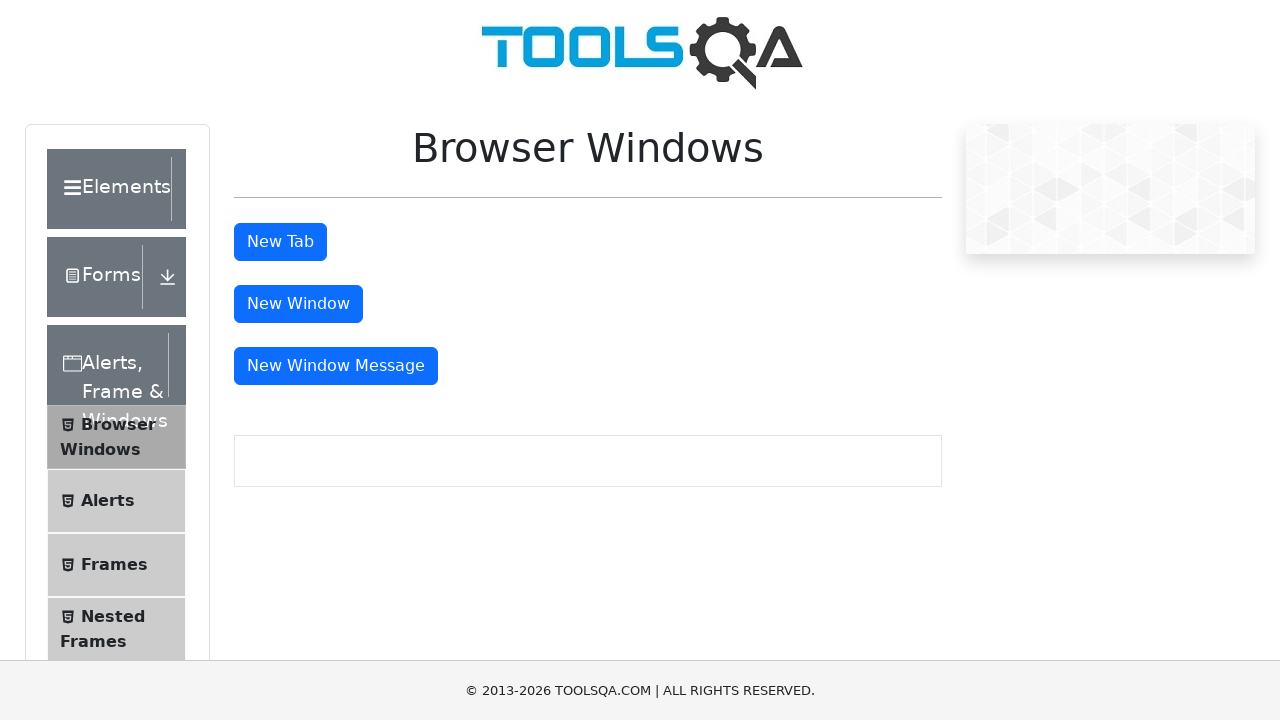

Clicked button to open new tab at (280, 242) on #tabButton
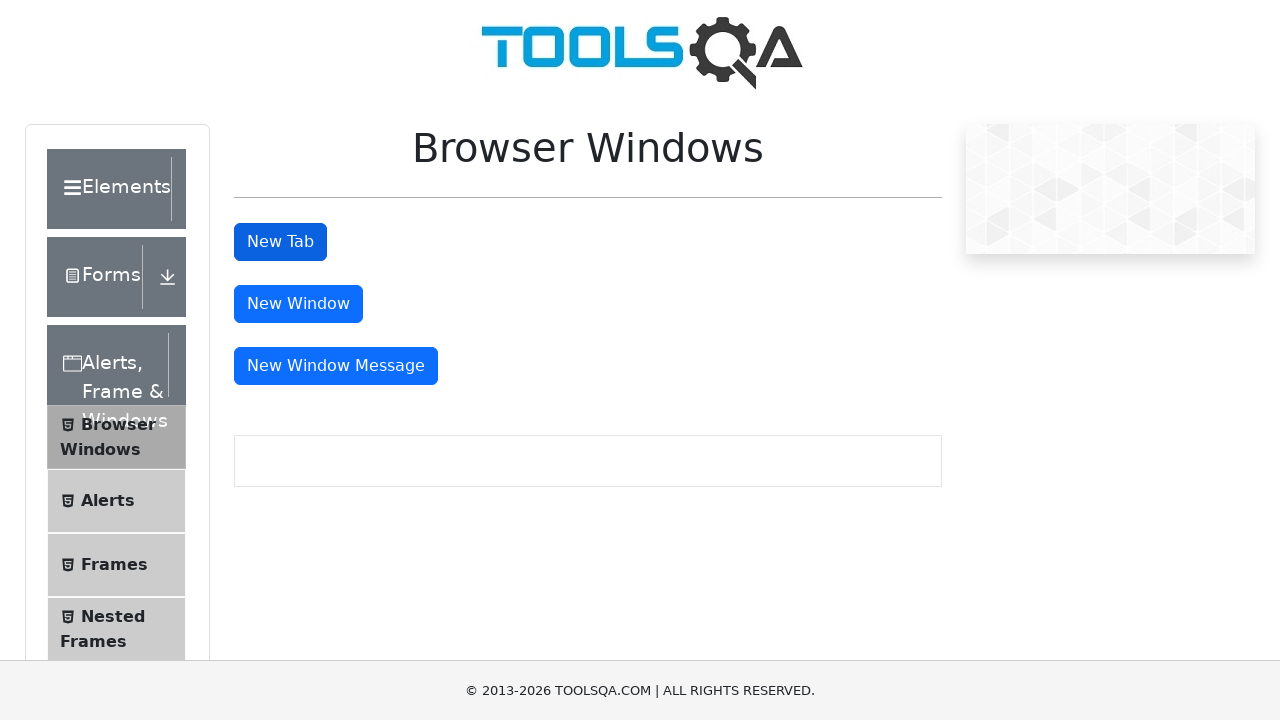

Retrieved all open tabs/windows from context
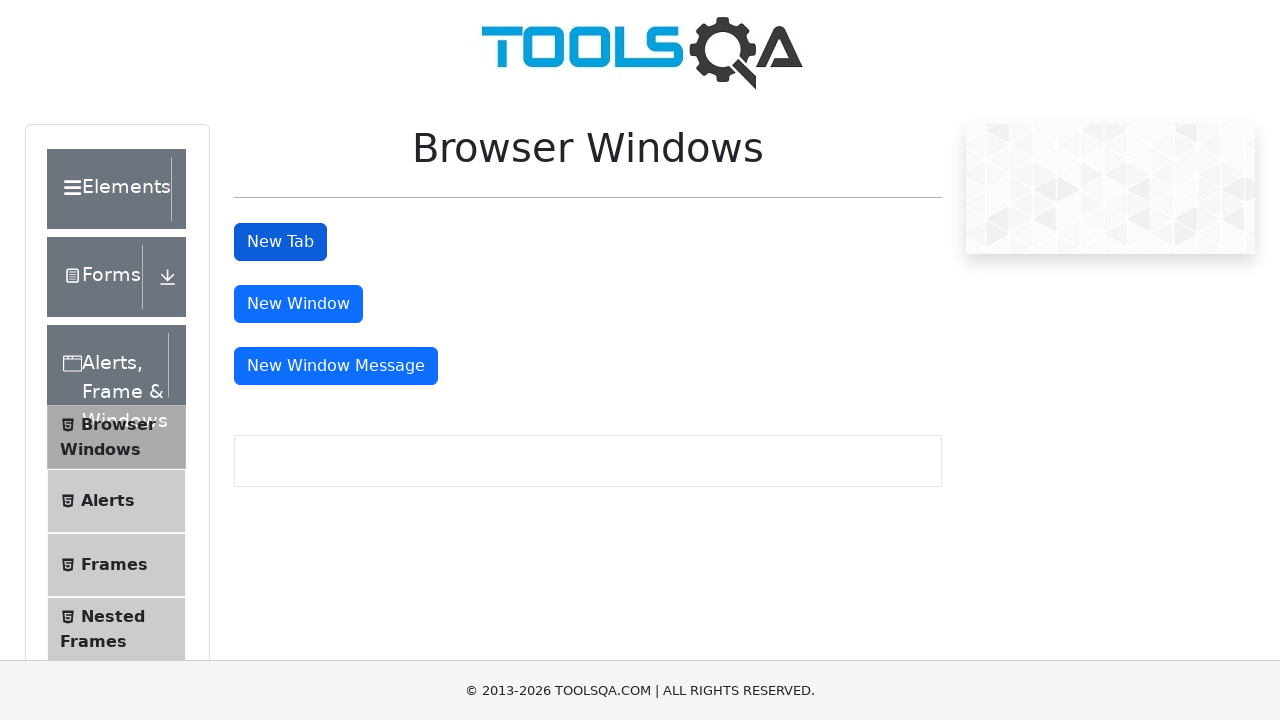

Switched to newly opened tab (index 1)
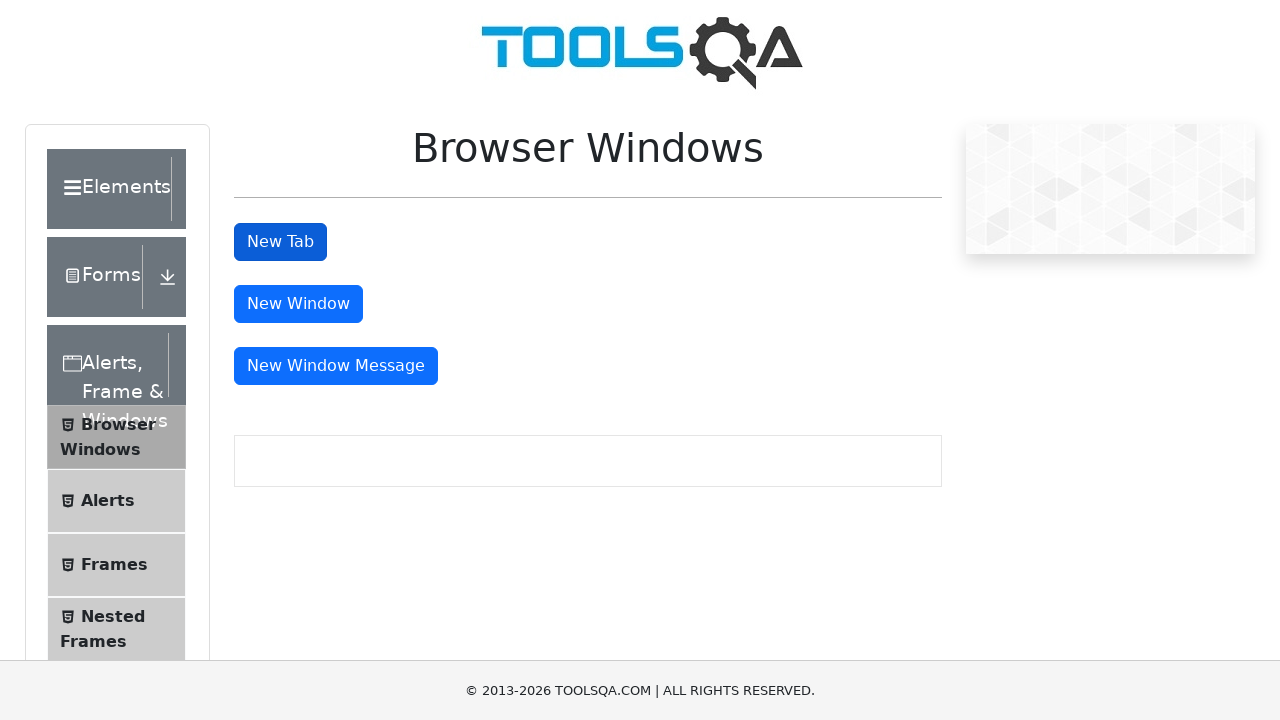

Closed the newly opened tab
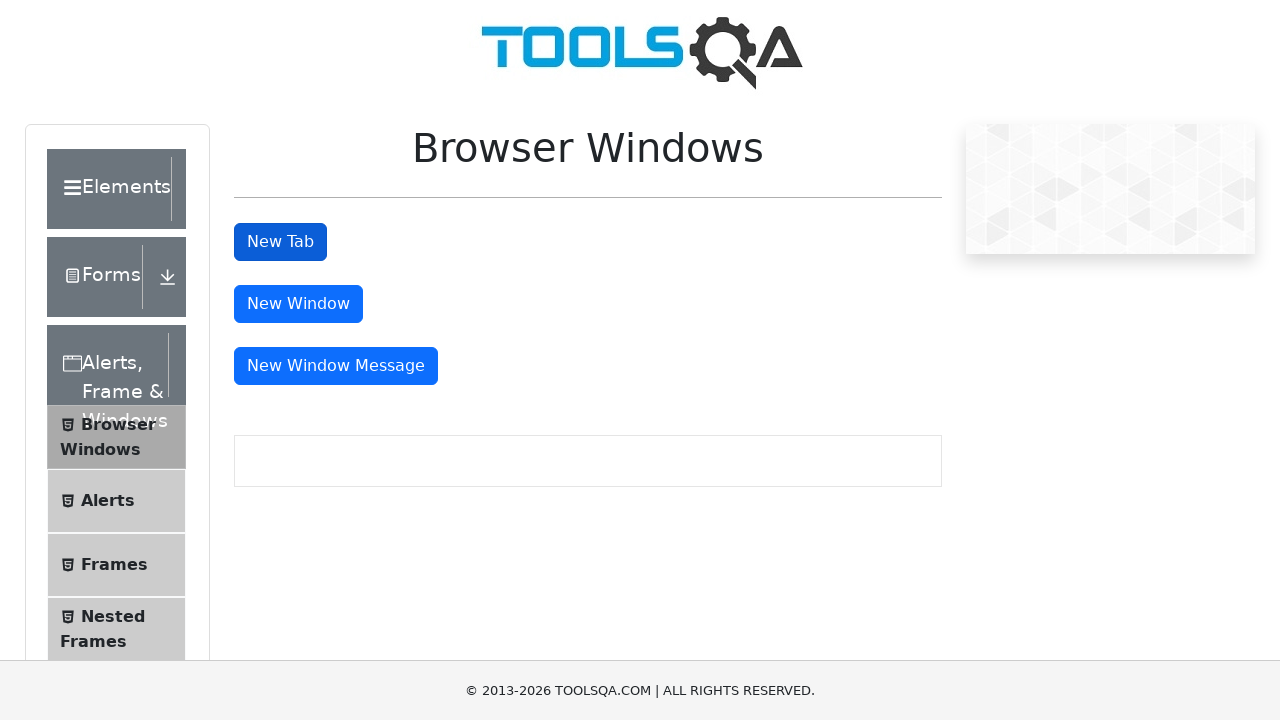

Original tab remains active after closing new tab
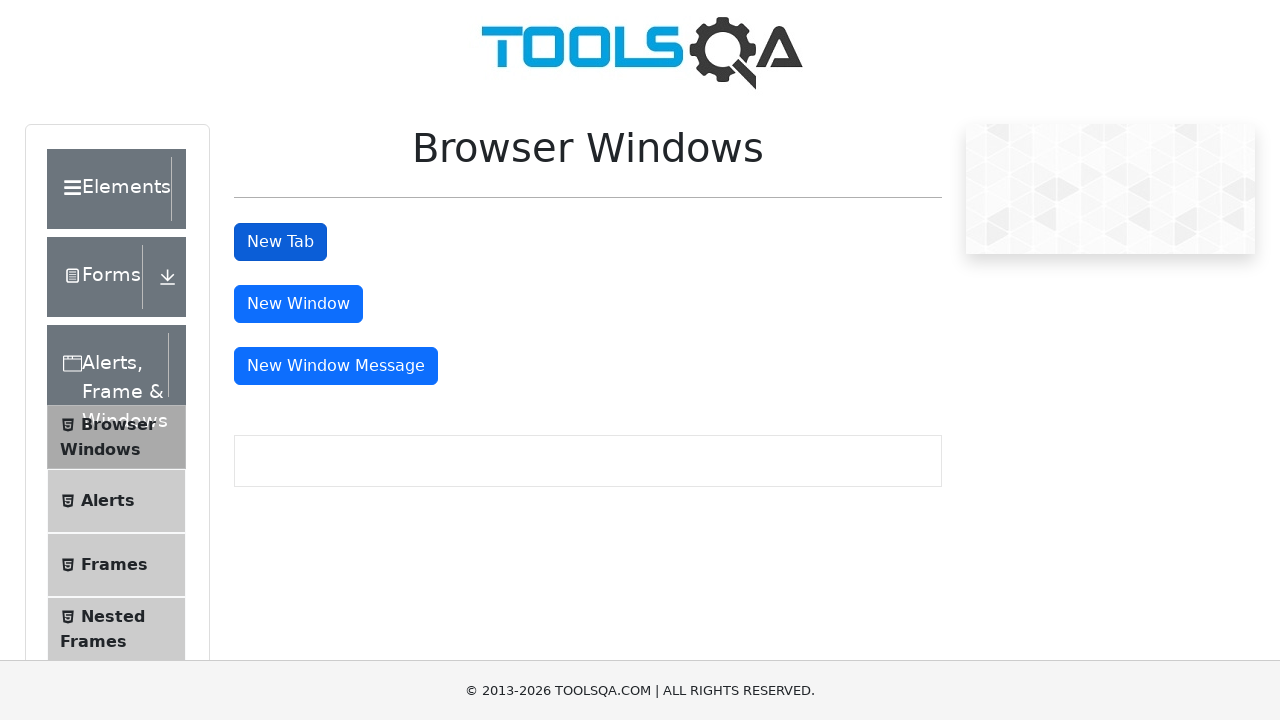

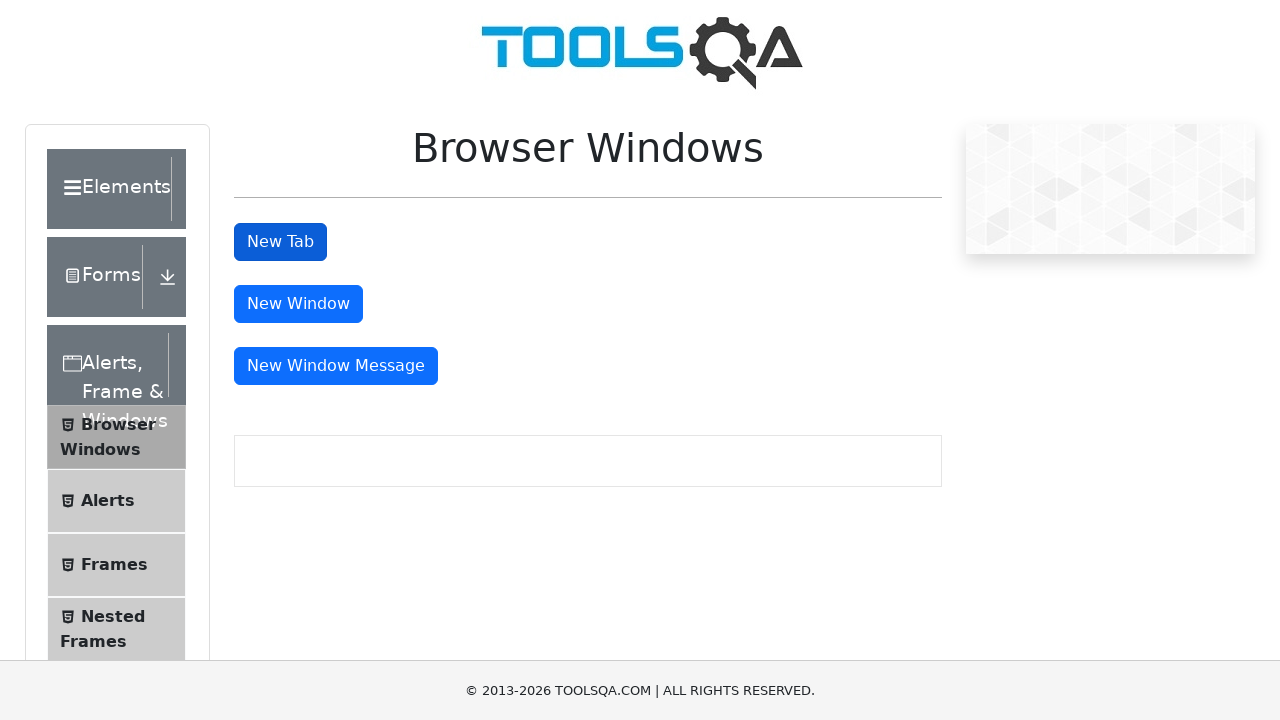